Tests handling multiple browser tabs/windows by opening new tabs, switching to a specific tab based on title, and interacting with an alert dialog

Starting URL: https://www.hyrtutorials.com/p/window-handles-practice.html

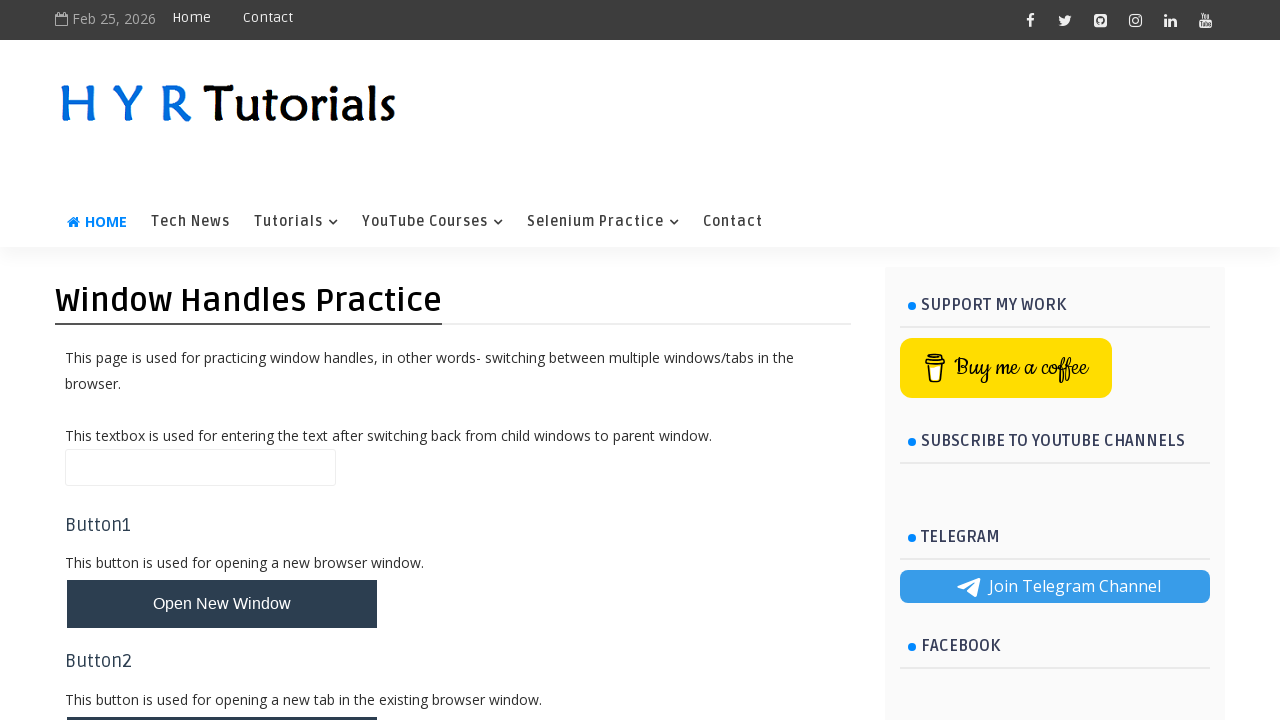

Clicked button to open new tabs at (222, 499) on button#newTabsBtn
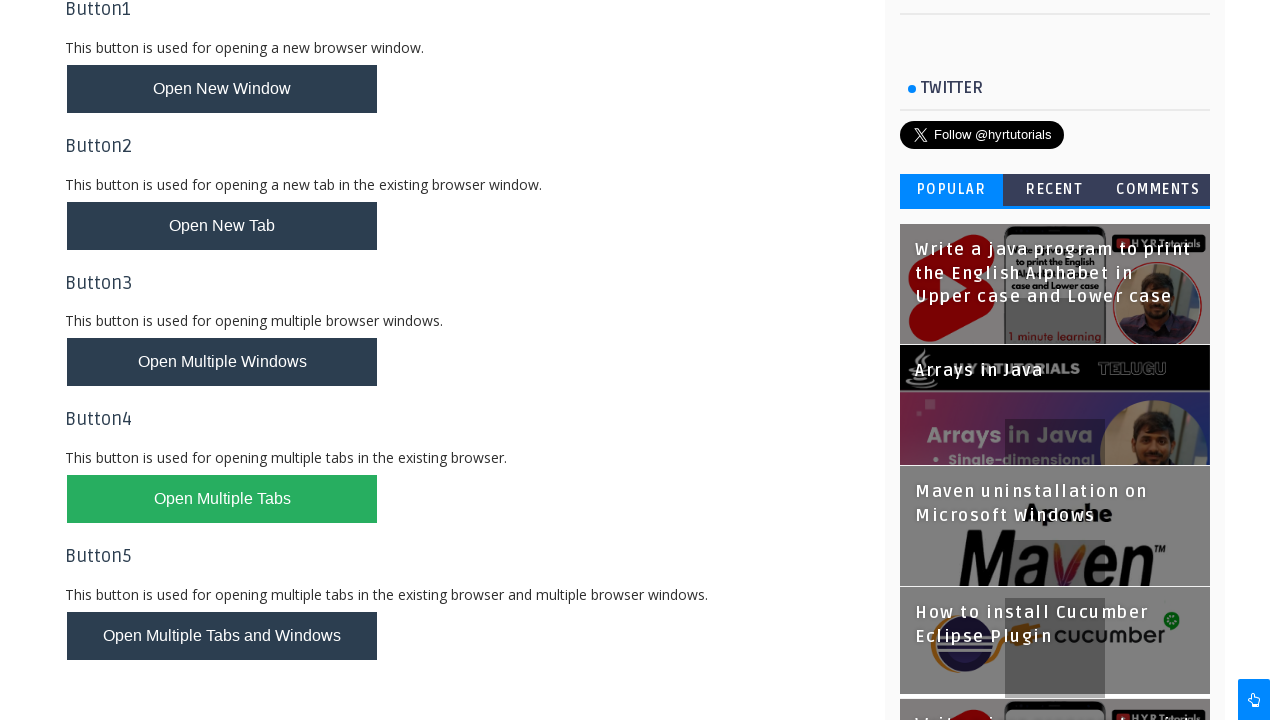

Waited for new tabs to open
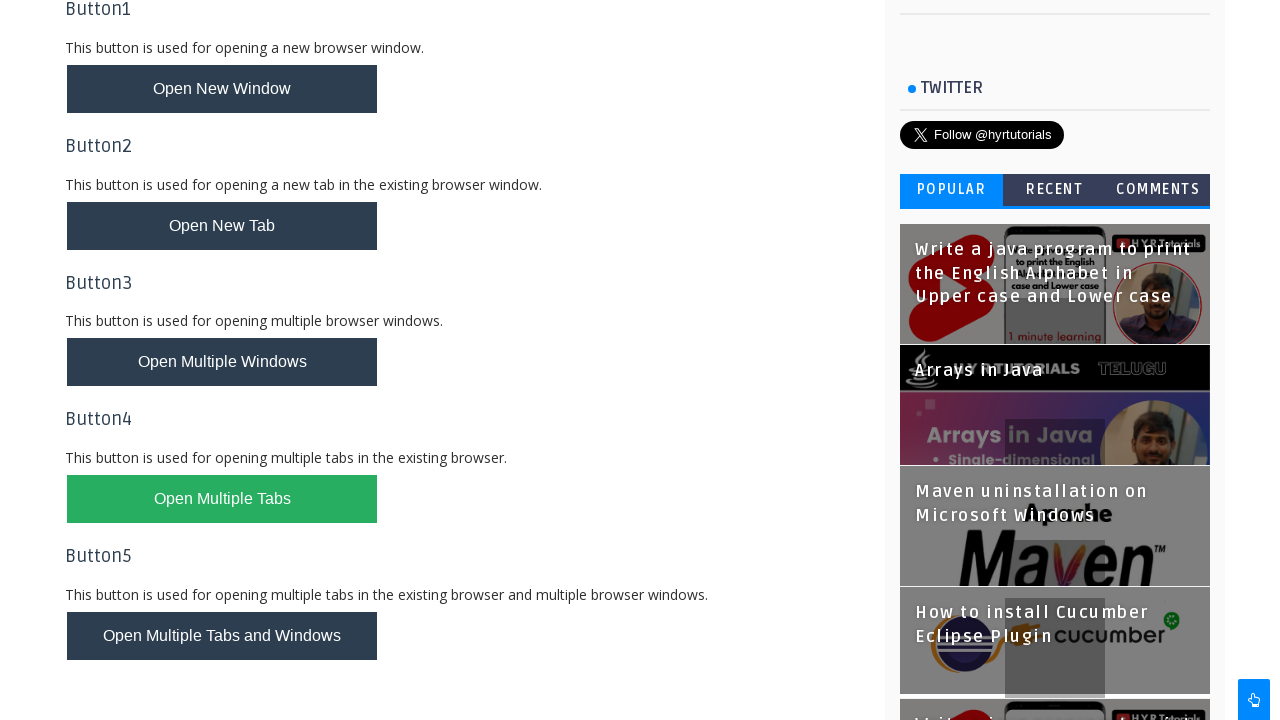

Retrieved all open pages/tabs from context
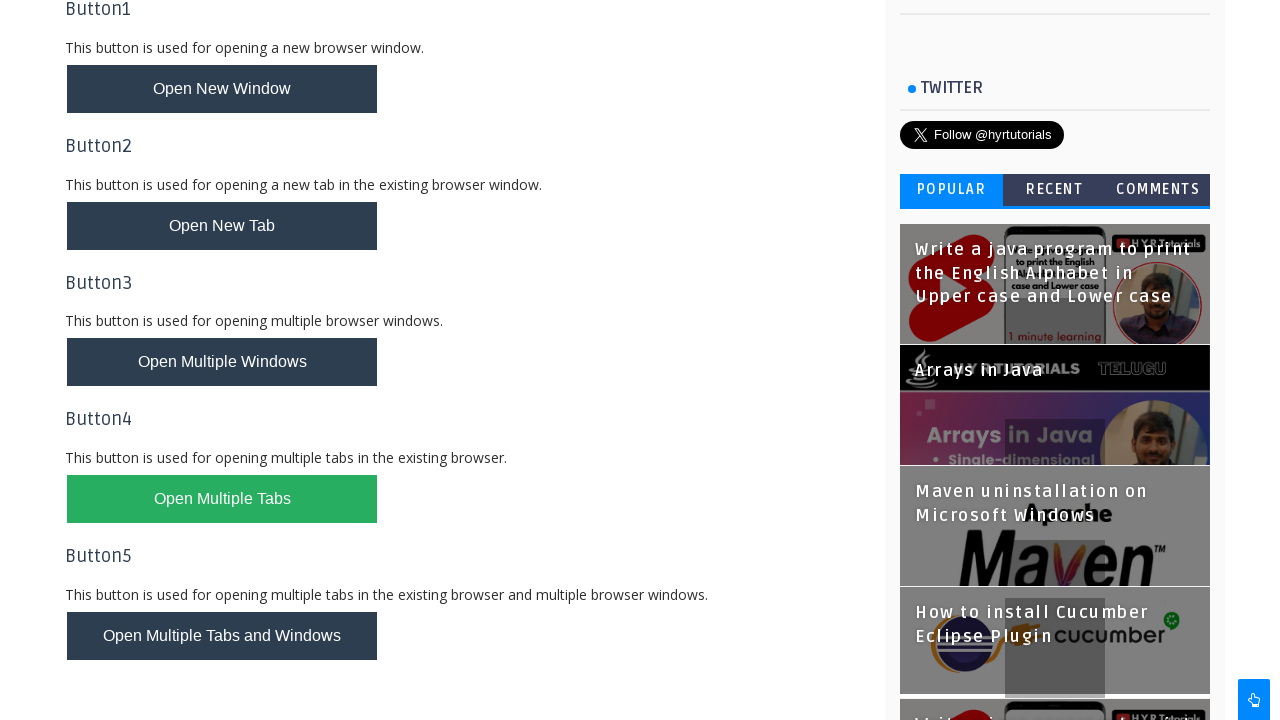

Found tab with 'AlertsDemo' in title
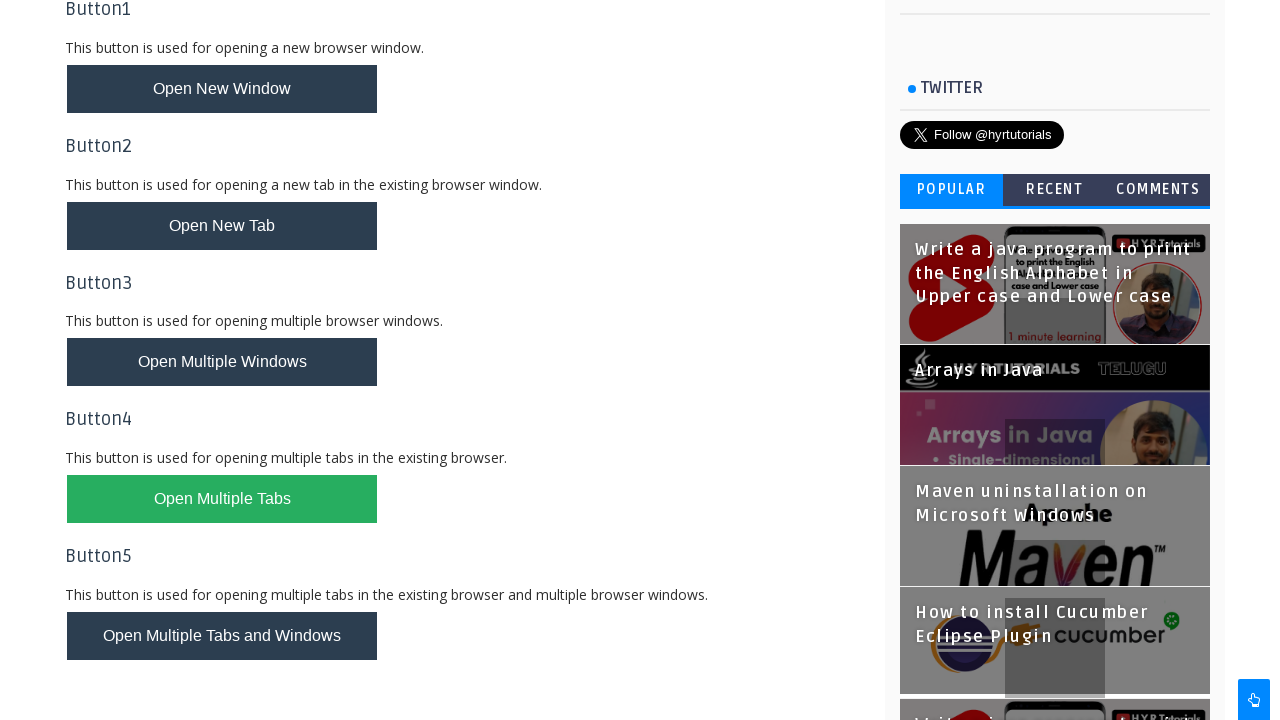

Clicked alert box button in AlertsDemo tab at (114, 494) on button#alertBox
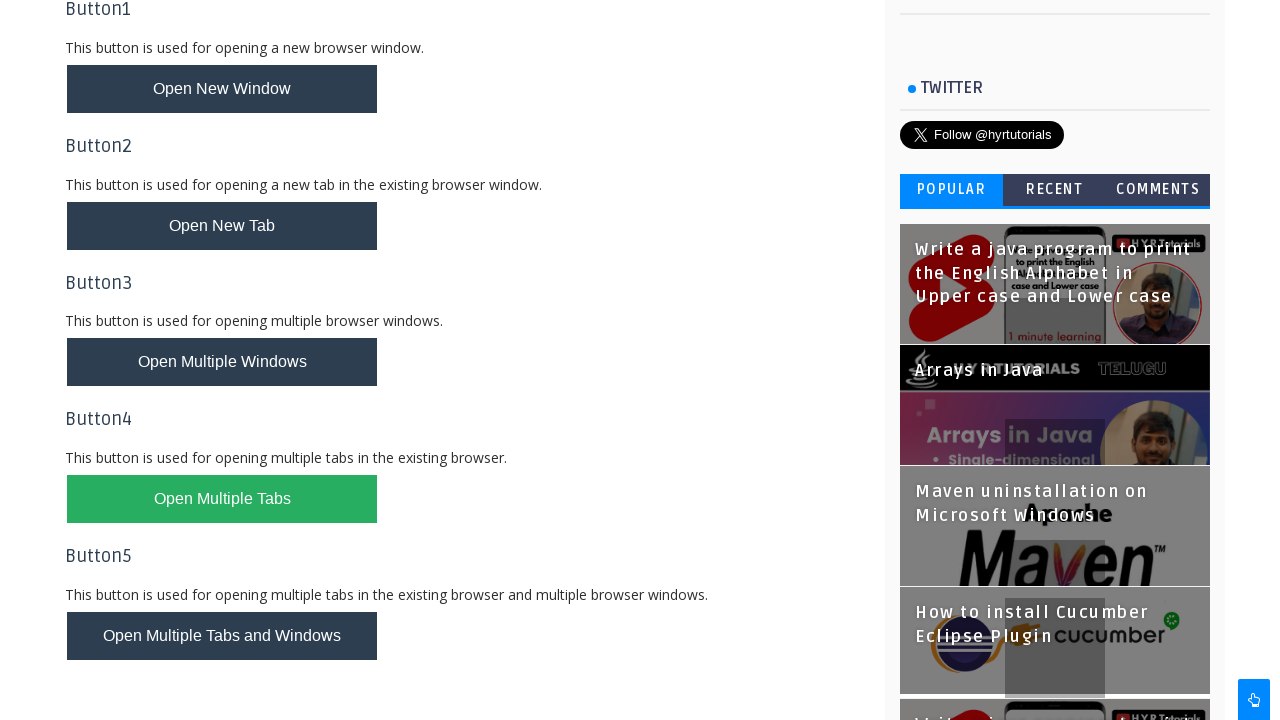

Set up dialog handler to accept alerts
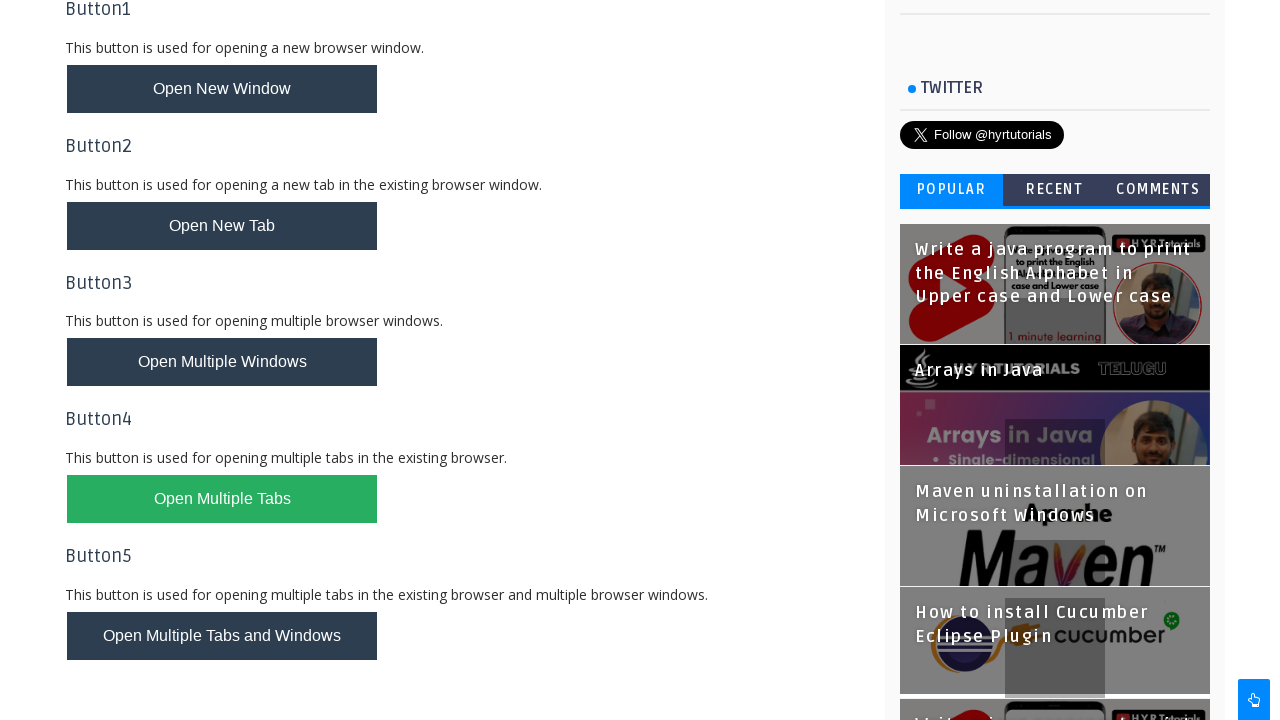

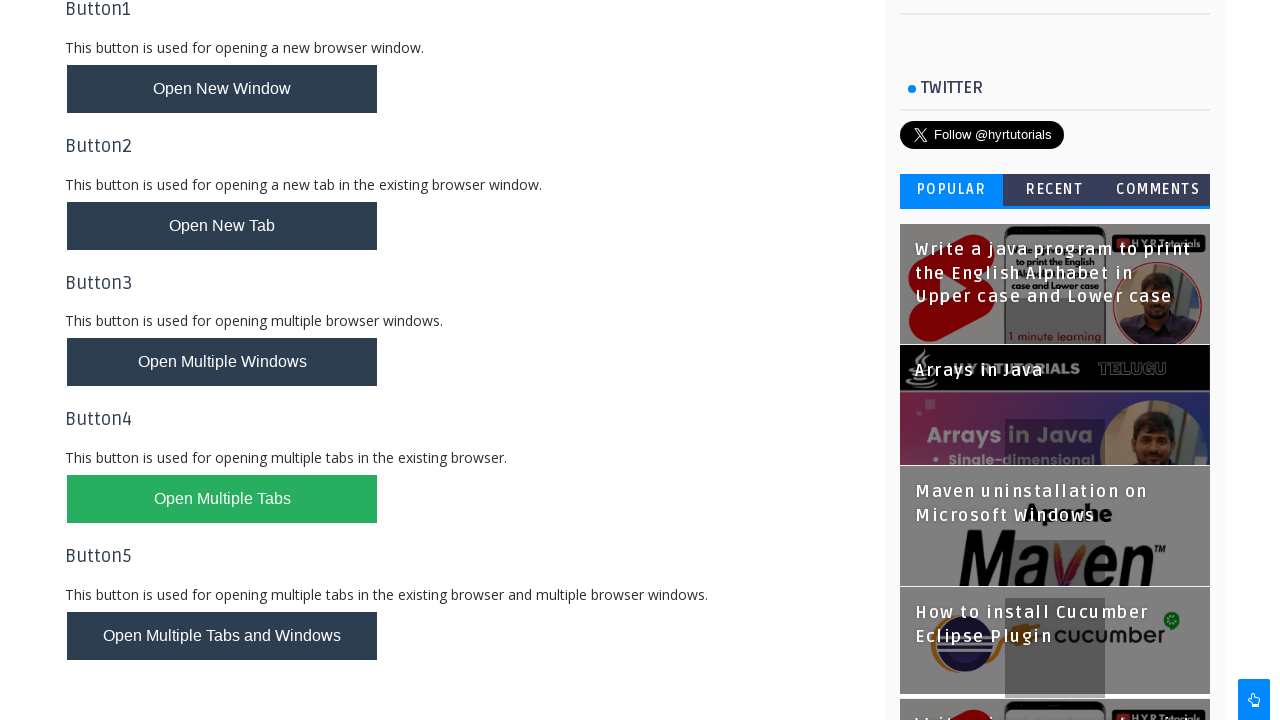